Tests the download button functionality on a file upload/download test page by clicking the download button

Starting URL: https://rahulshettyacademy.com/upload-download-test/index.html

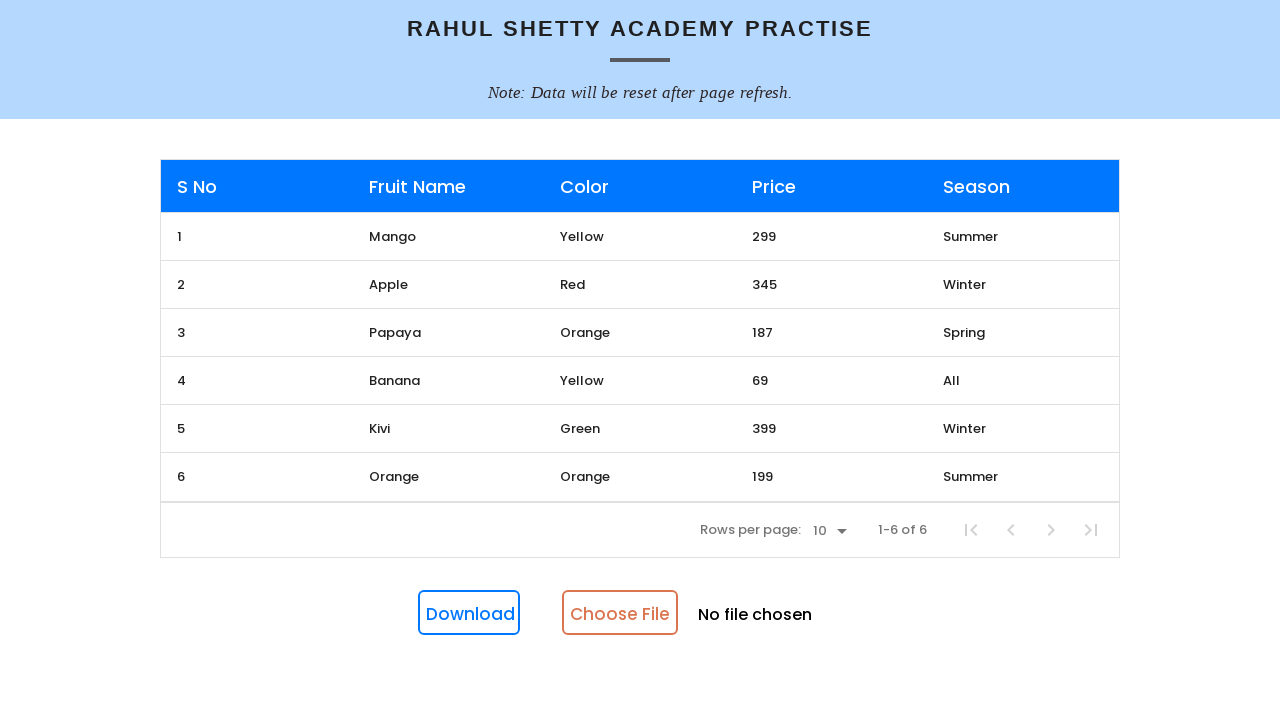

Clicked the download button at (469, 613) on #downloadButton
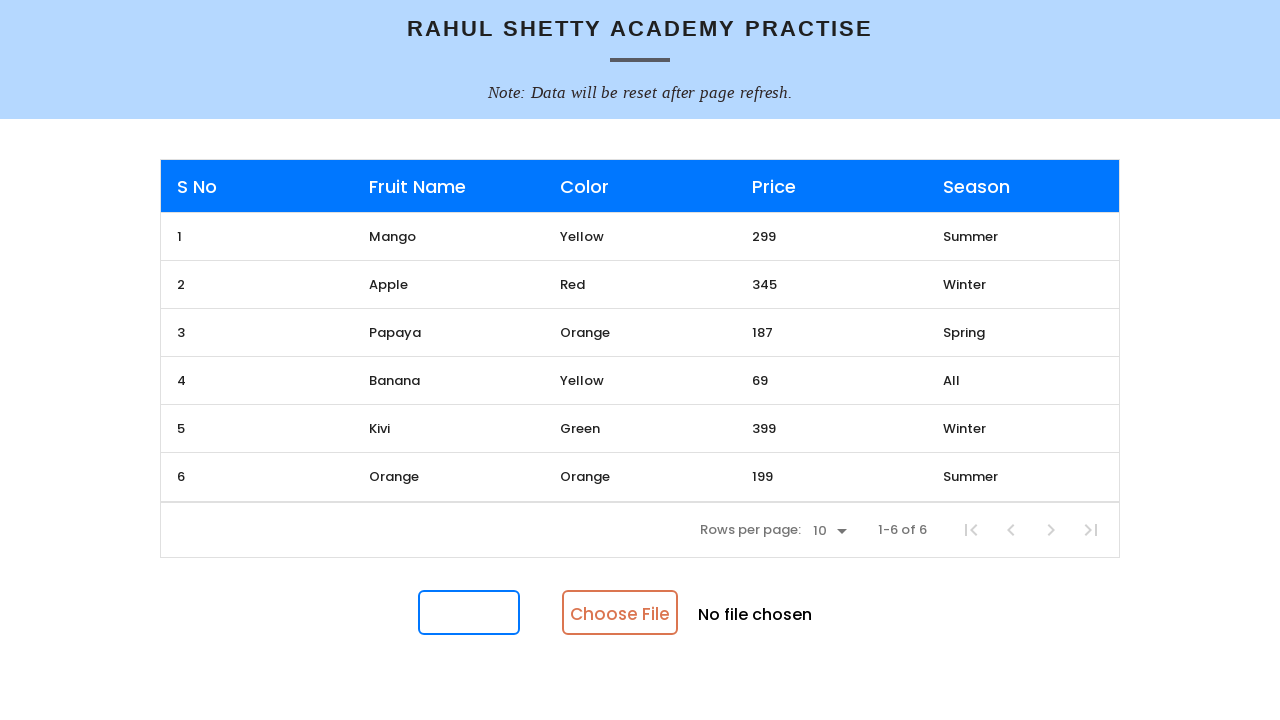

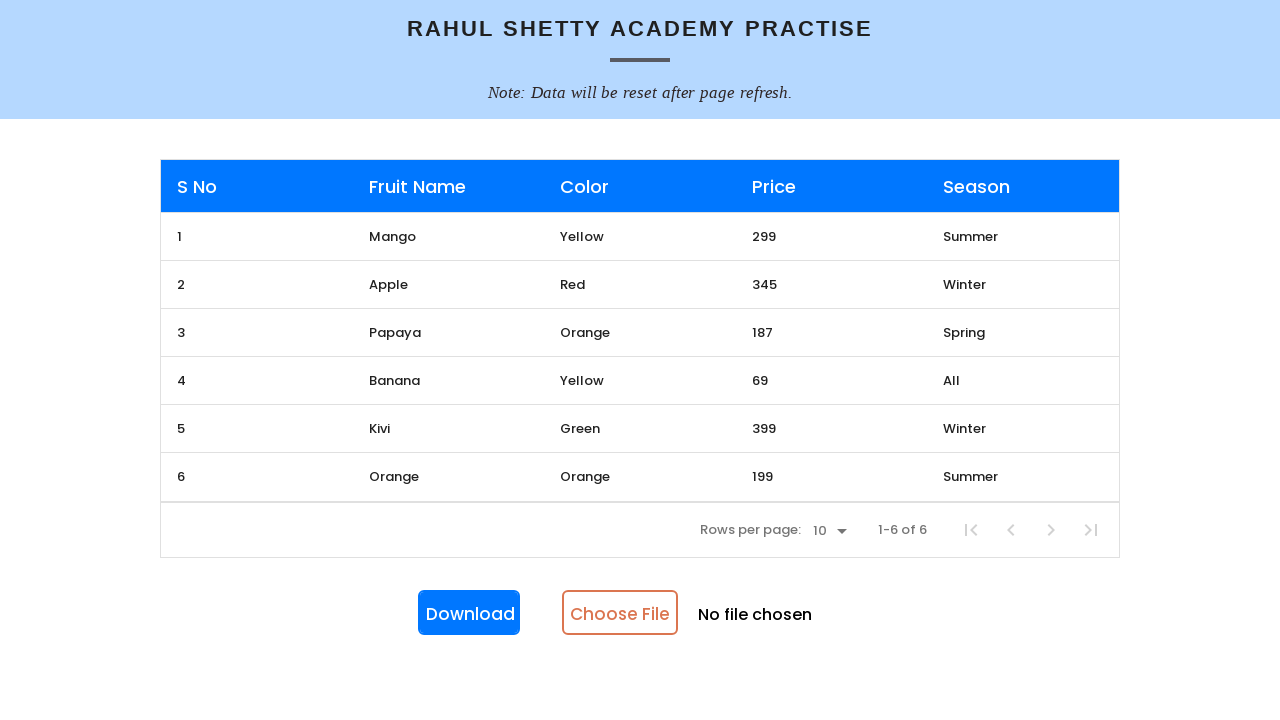